Tests the registration page navigation by clicking the registration link and verifying the full name field is displayed

Starting URL: http://automationbykrishna.com/

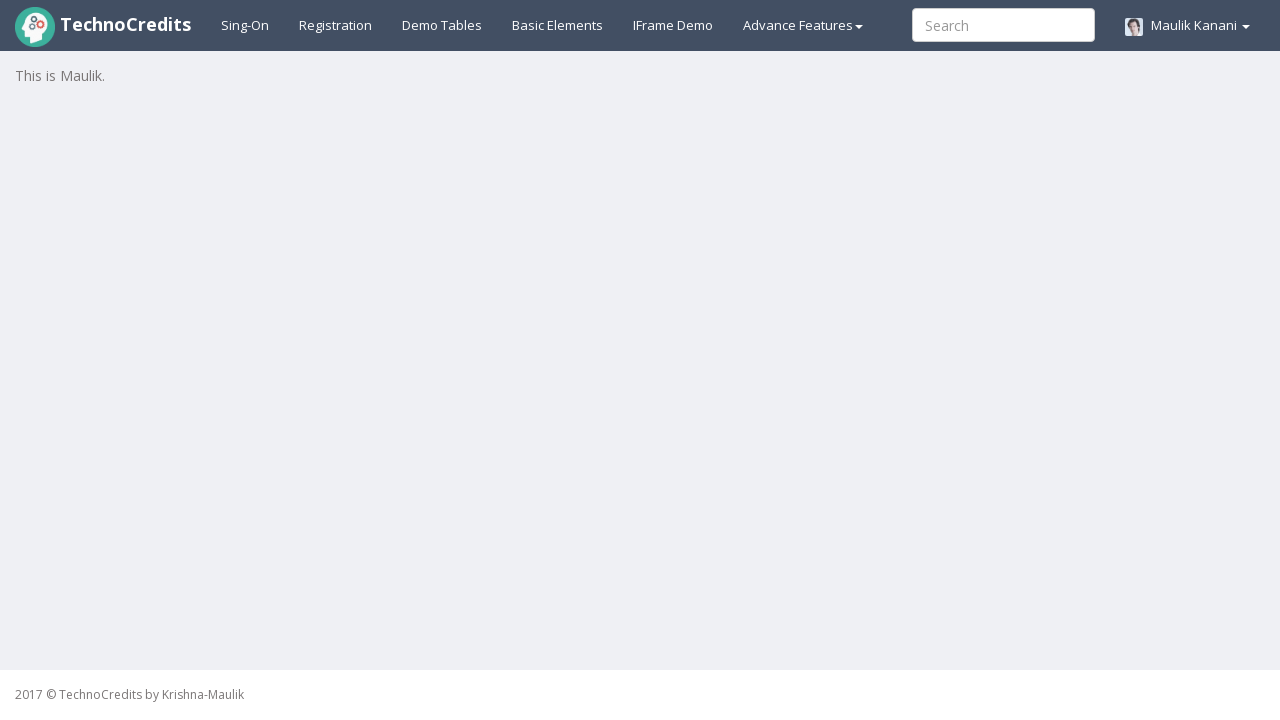

Clicked registration link at (336, 25) on #registration2
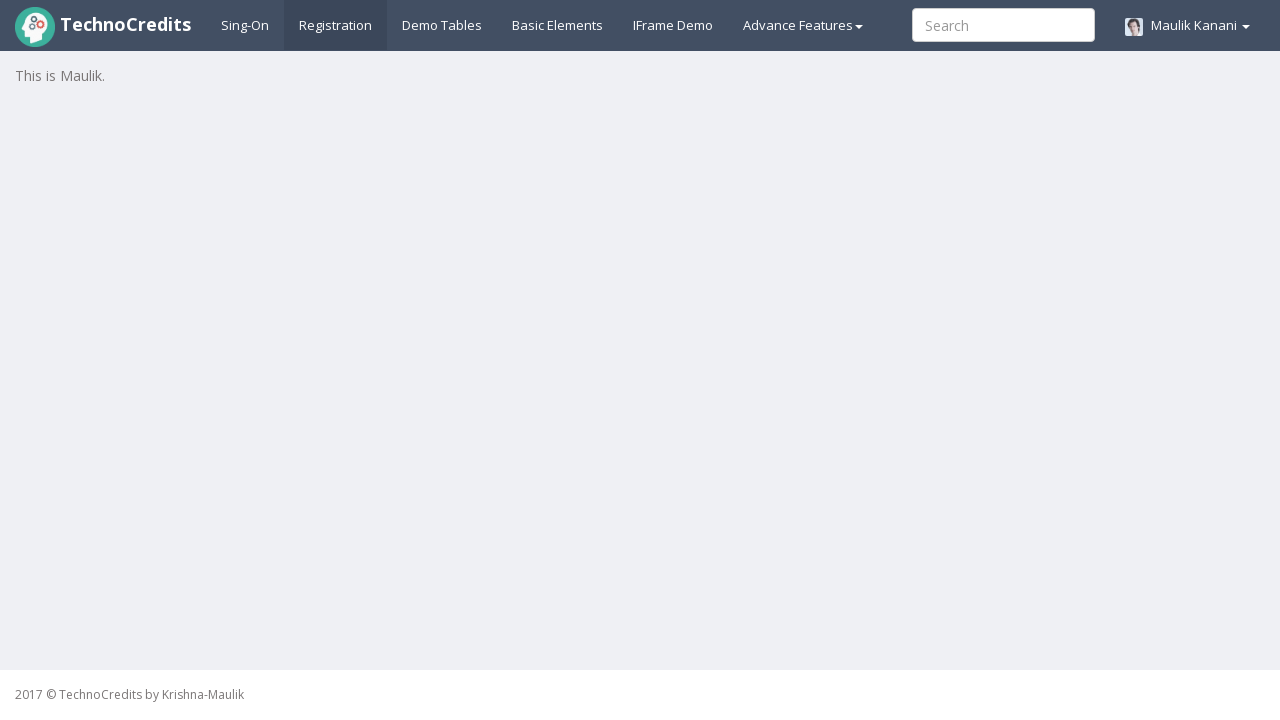

Registration page loaded and full name field is displayed
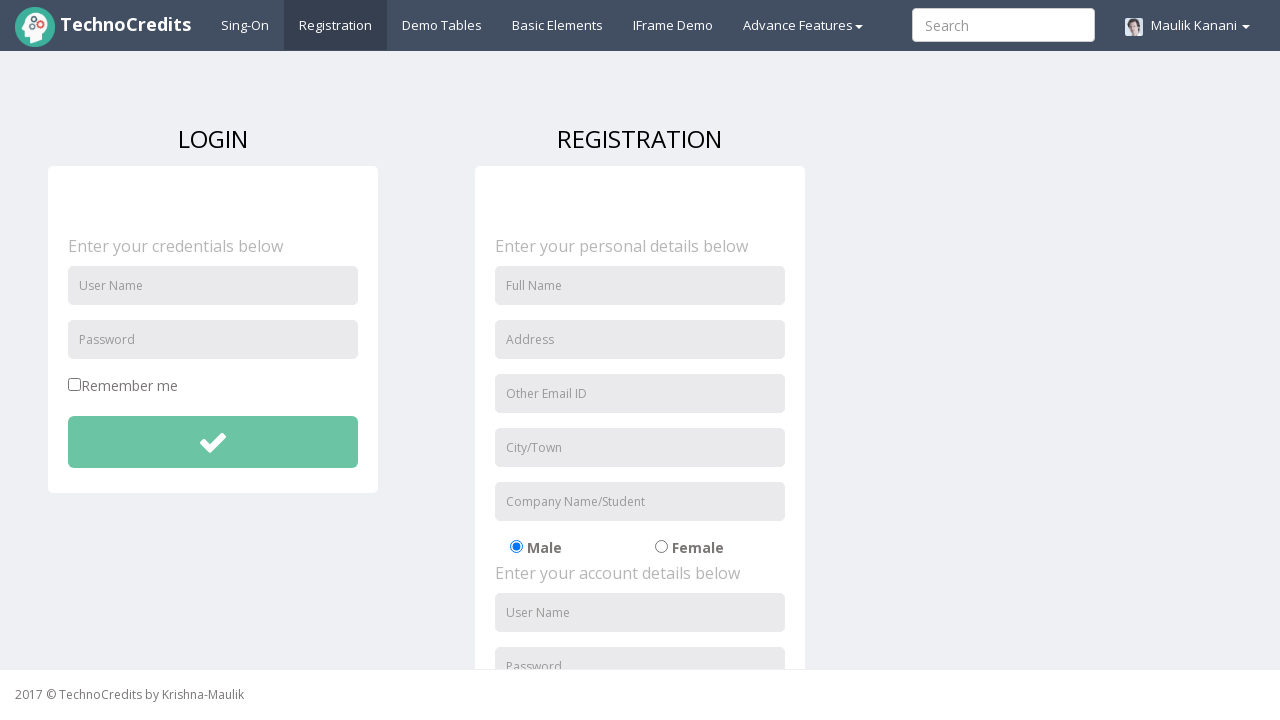

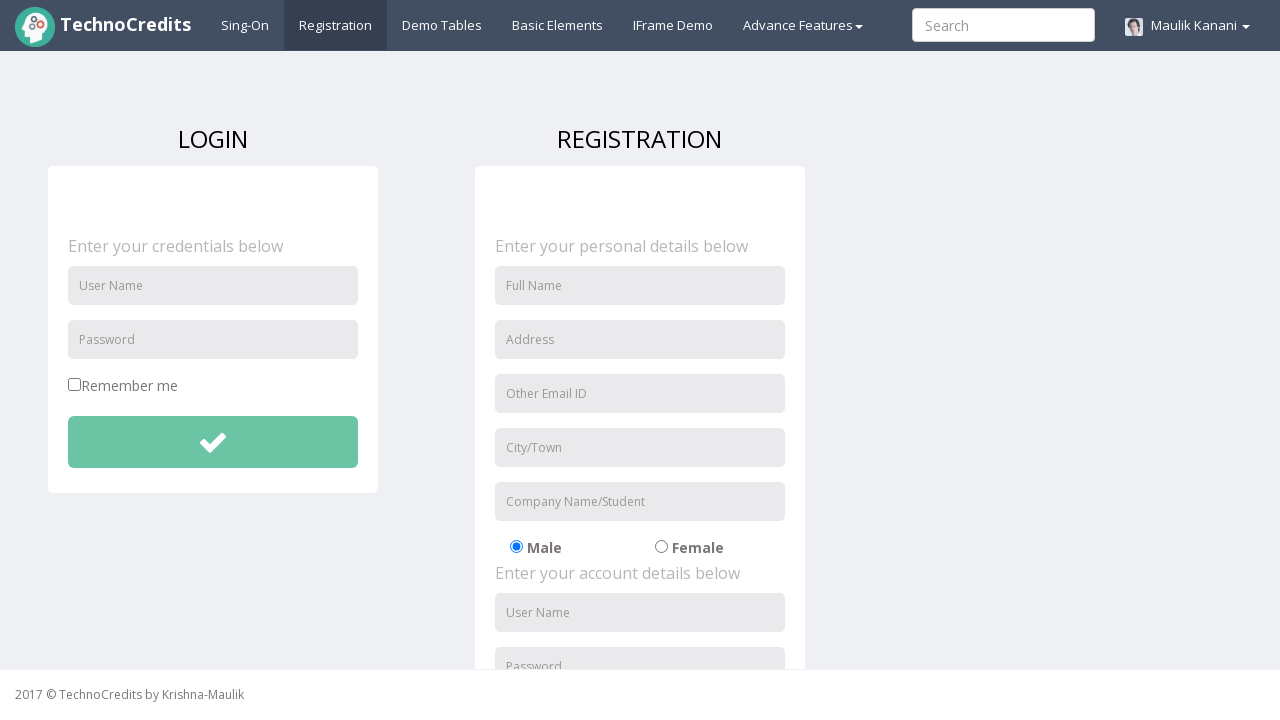